Navigates to SpiceJet airline website homepage and waits for the page to load. This is a basic page load test with browser notification blocking configured.

Starting URL: https://www.spicejet.com/

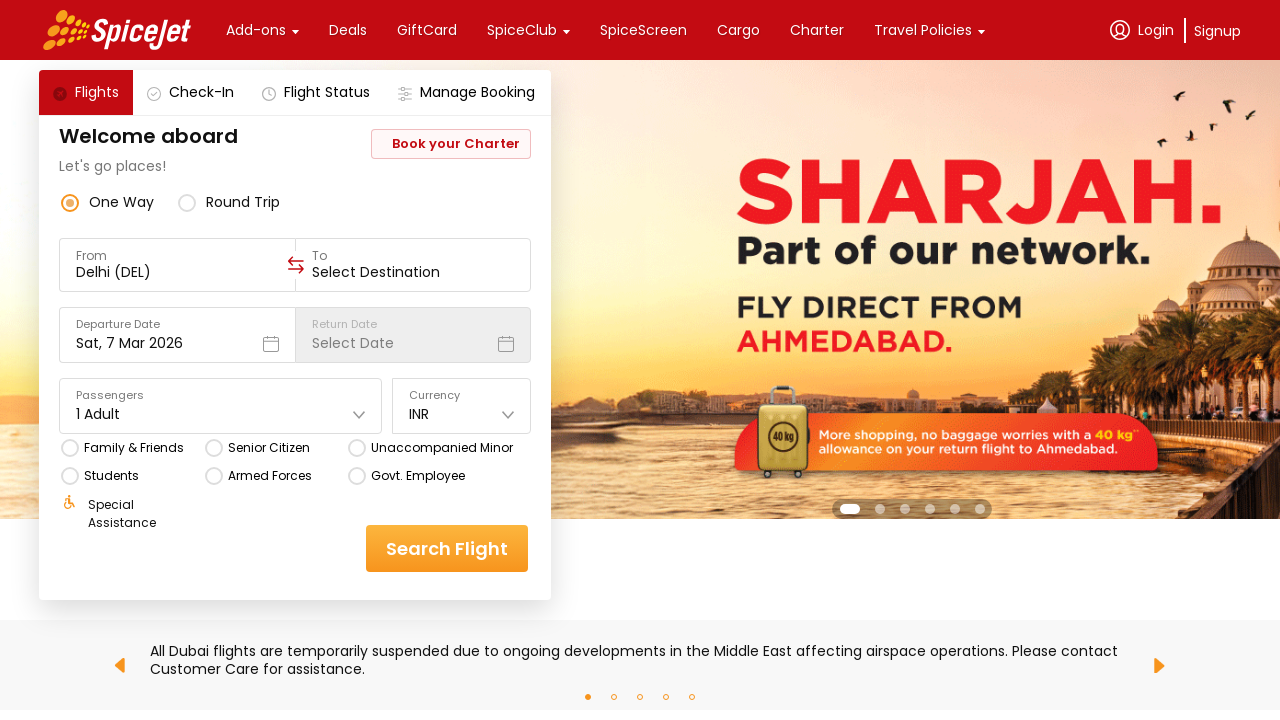

Page DOM content loaded
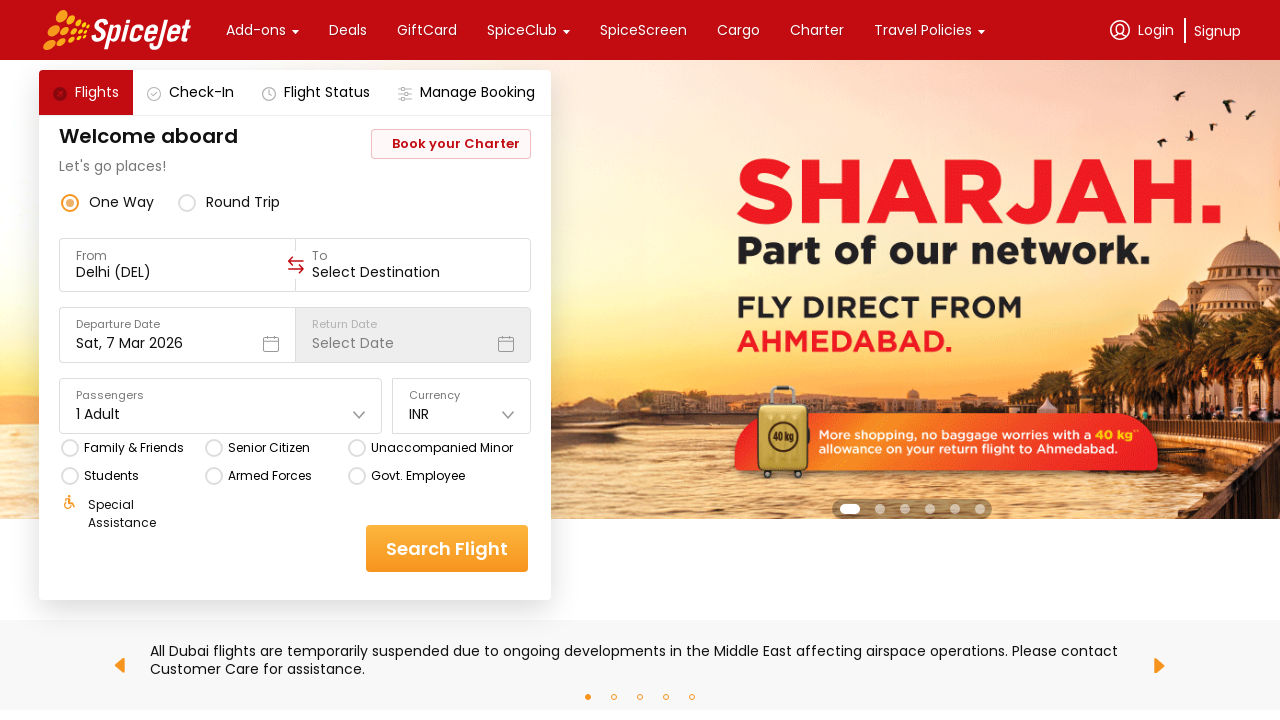

Body element visible - SpiceJet homepage loaded successfully
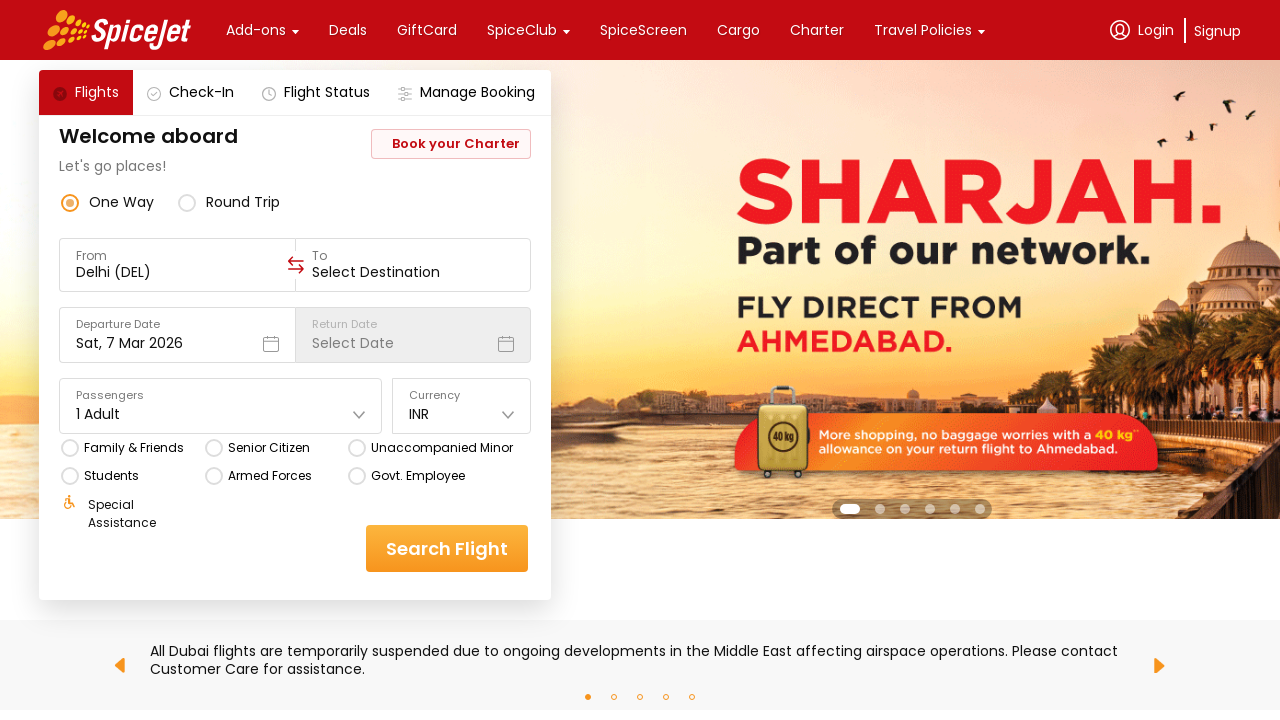

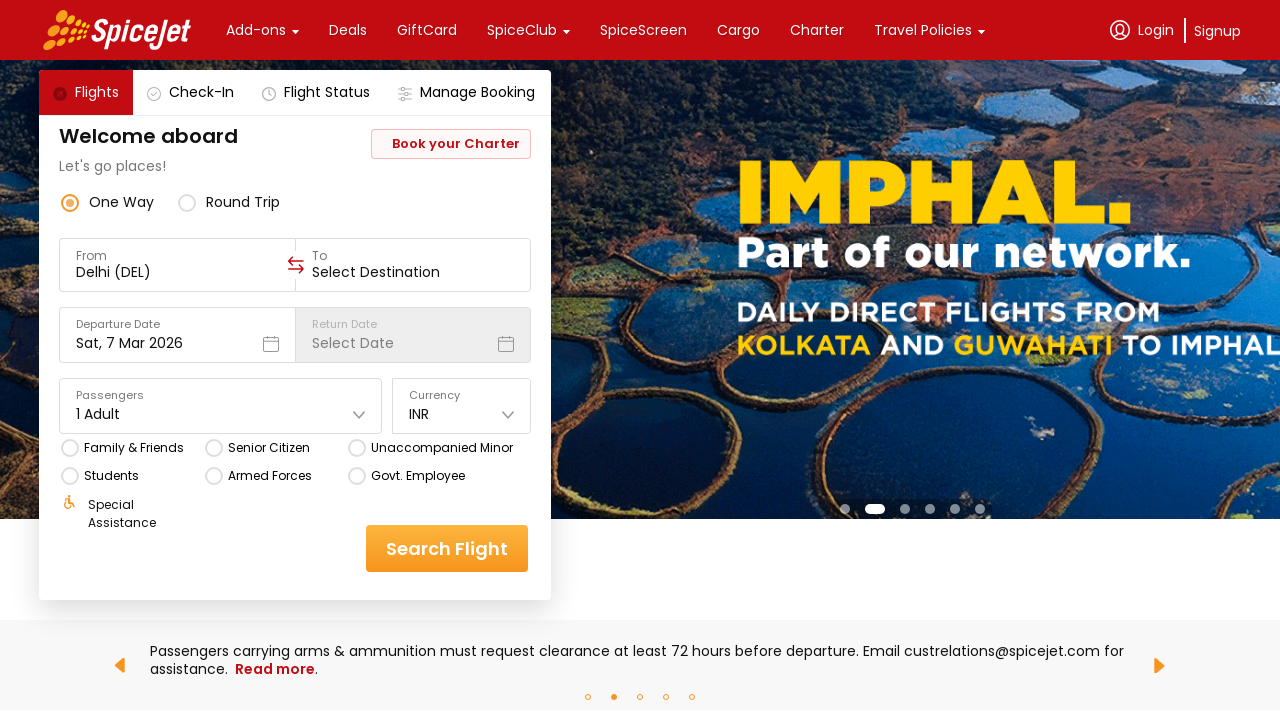